Verifies that the right column element exists on the page

Starting URL: https://www.infoescola.com/

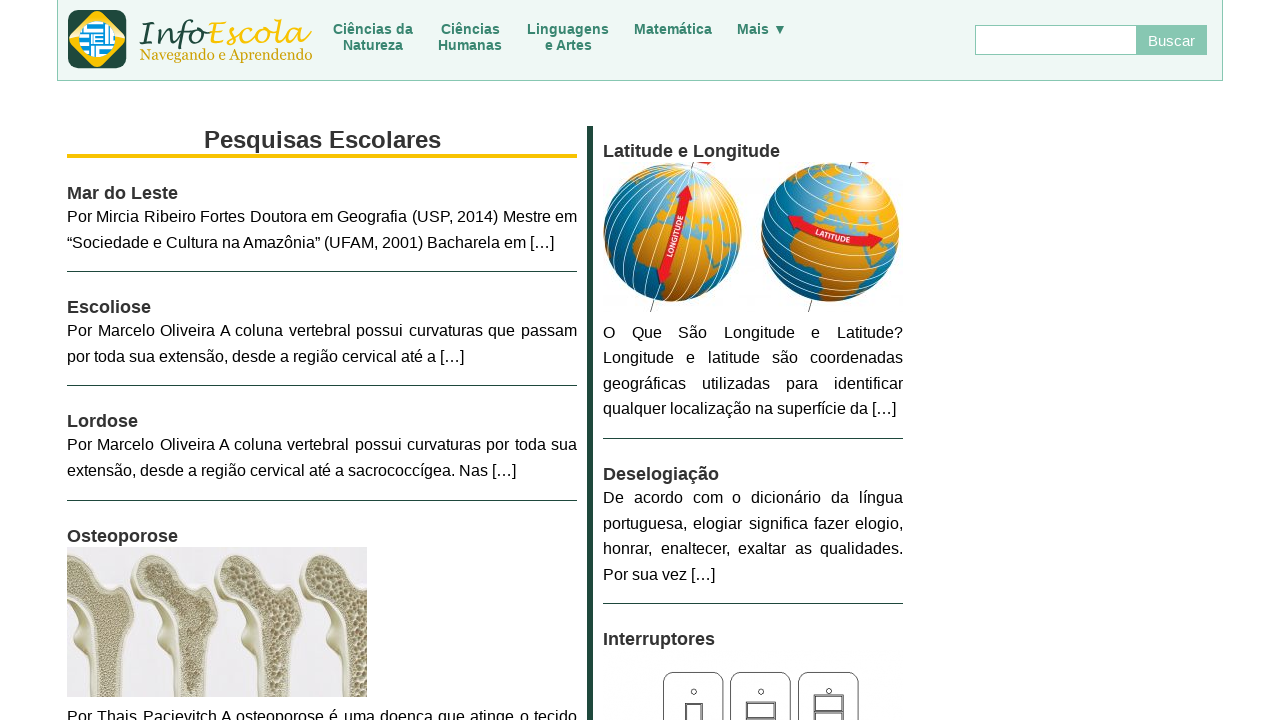

Navigated to https://www.infoescola.com/
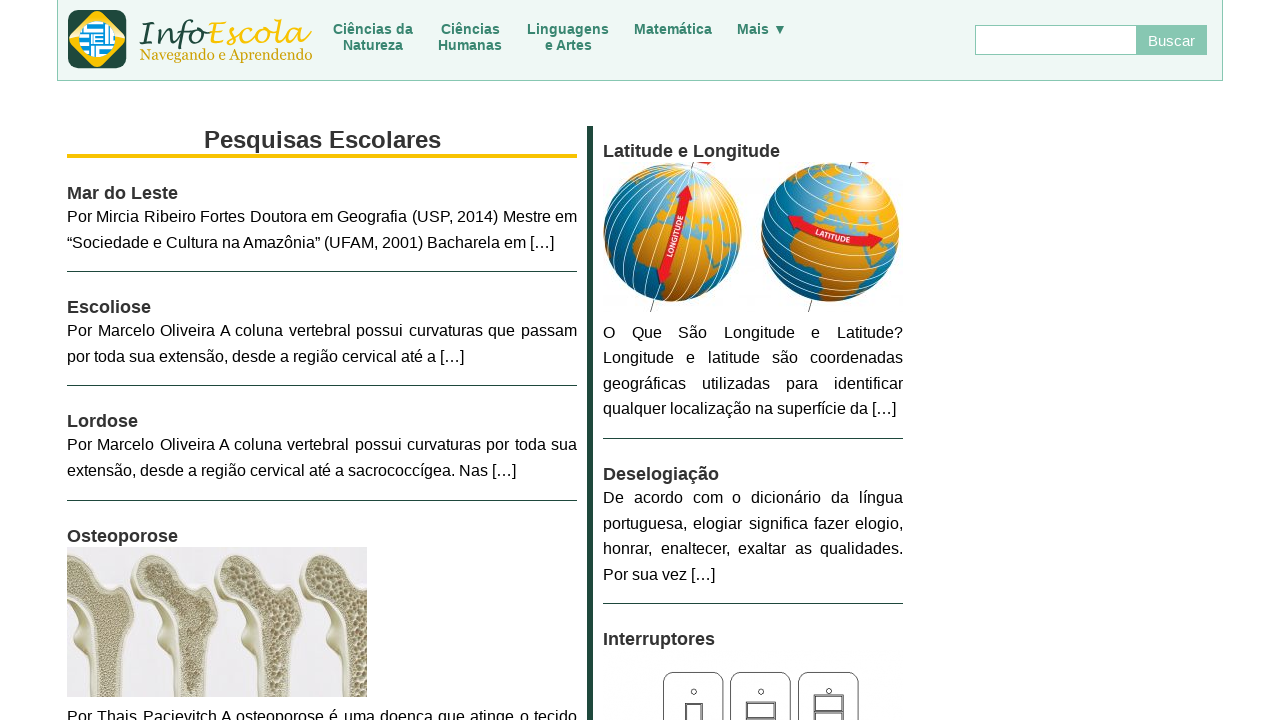

Located right column element with ID 'column-right'
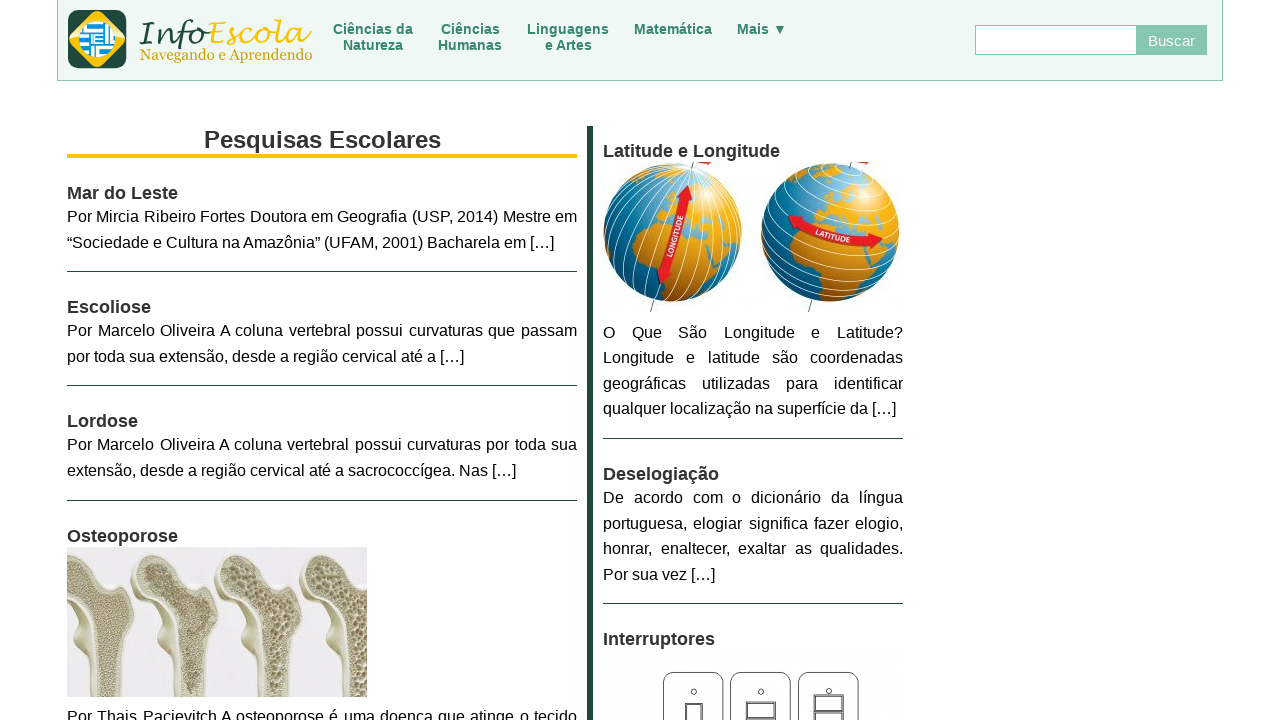

Verified that right column element exists on the page
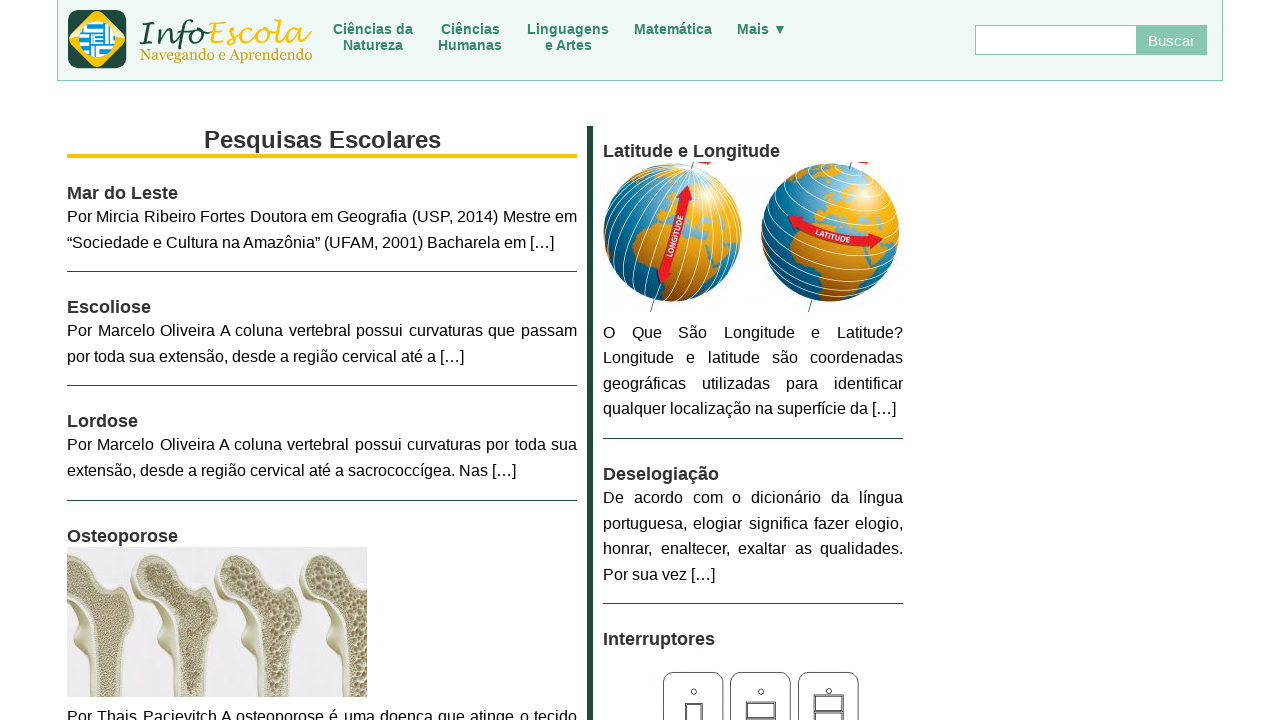

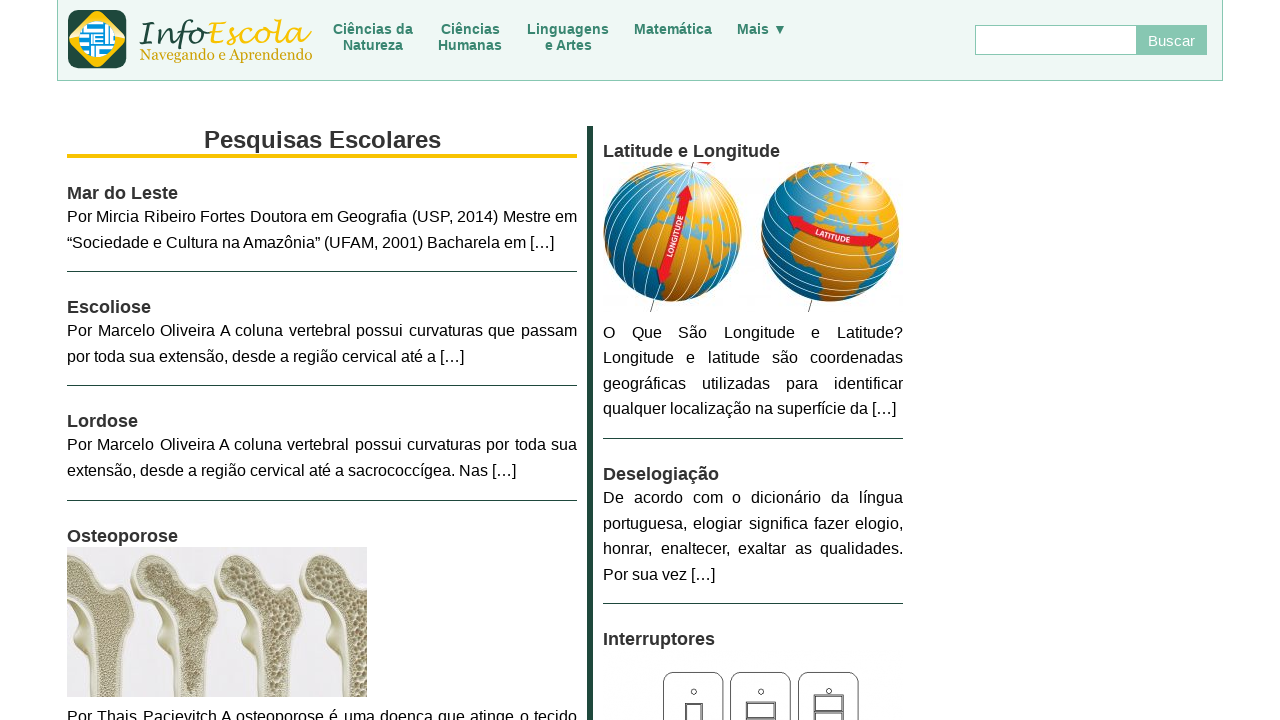